Tests various form elements on a Selenium training page including checkboxes, dropdowns, tables, frames, and links

Starting URL: http://www.testdiary.com/training/selenium/selenium-test-page/

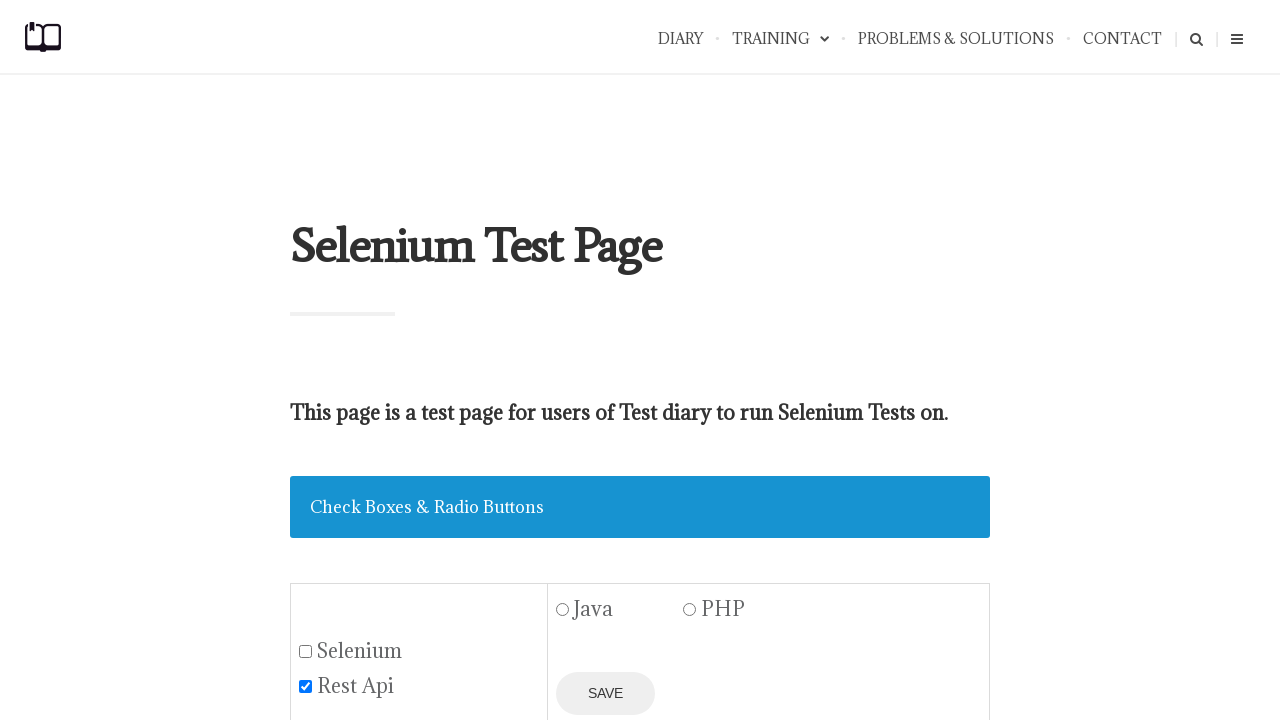

Located REST API checkbox element
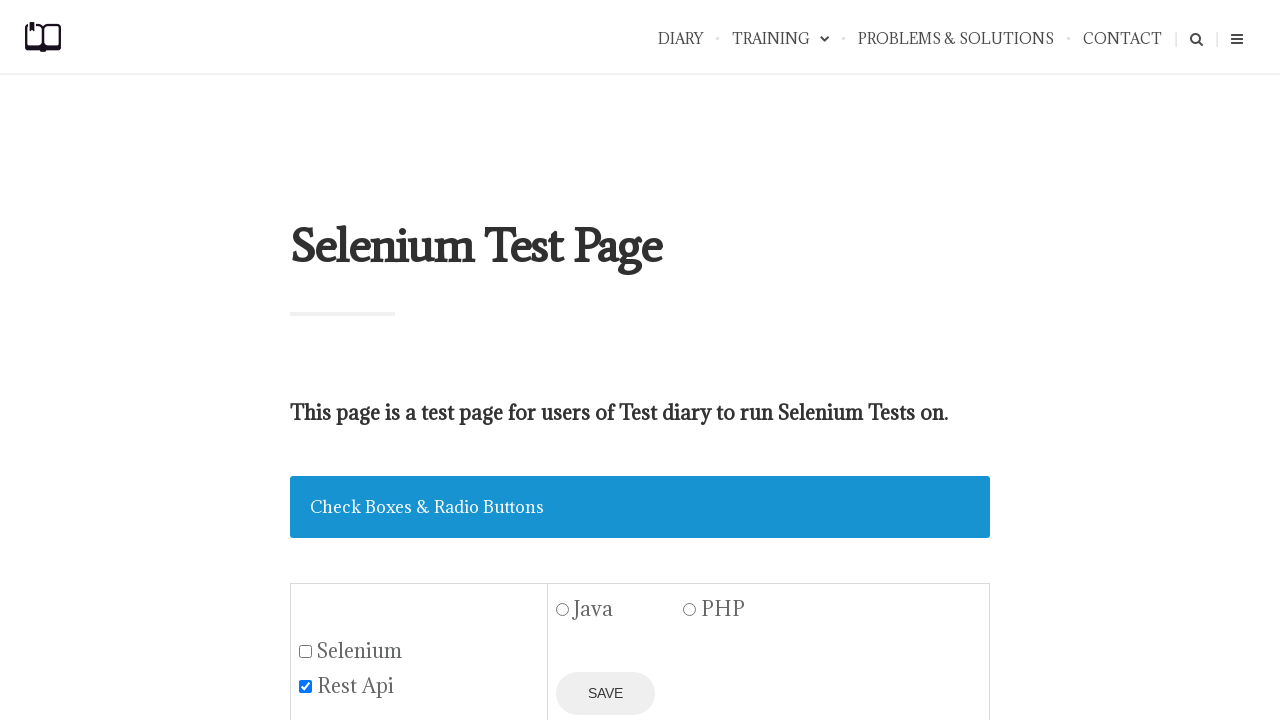

Verified REST API checkbox is selected
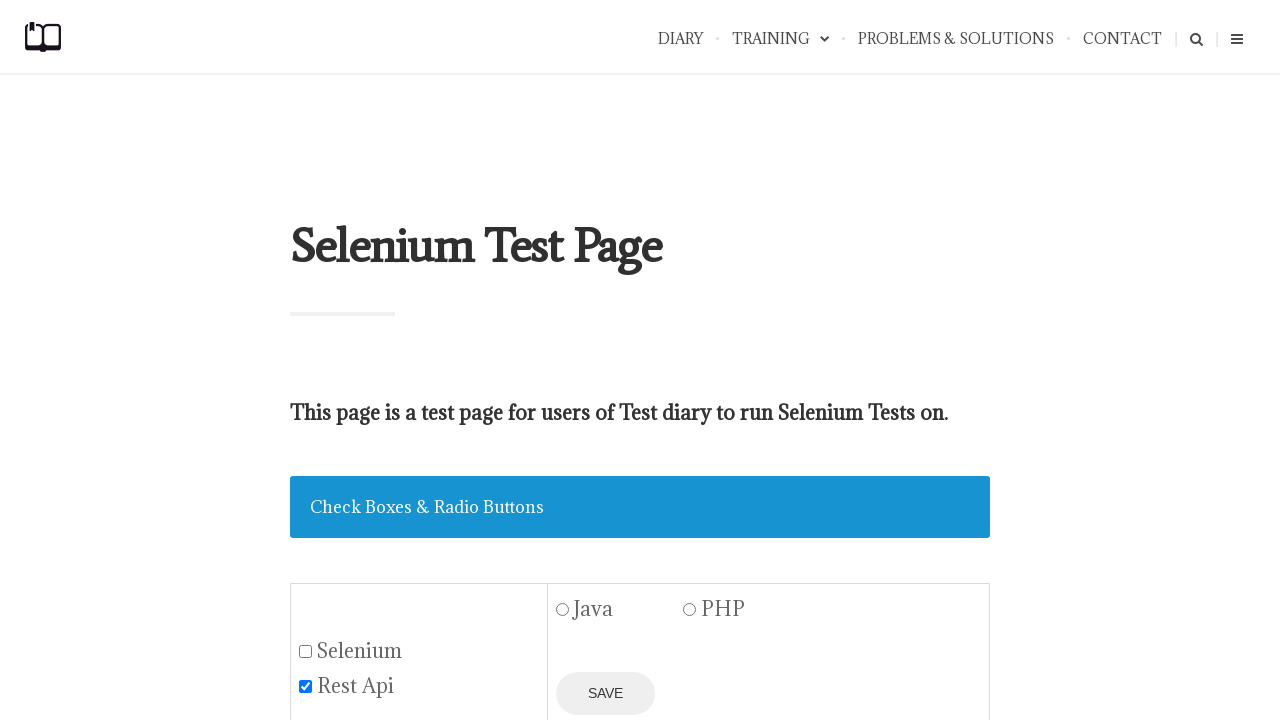

Located save button element
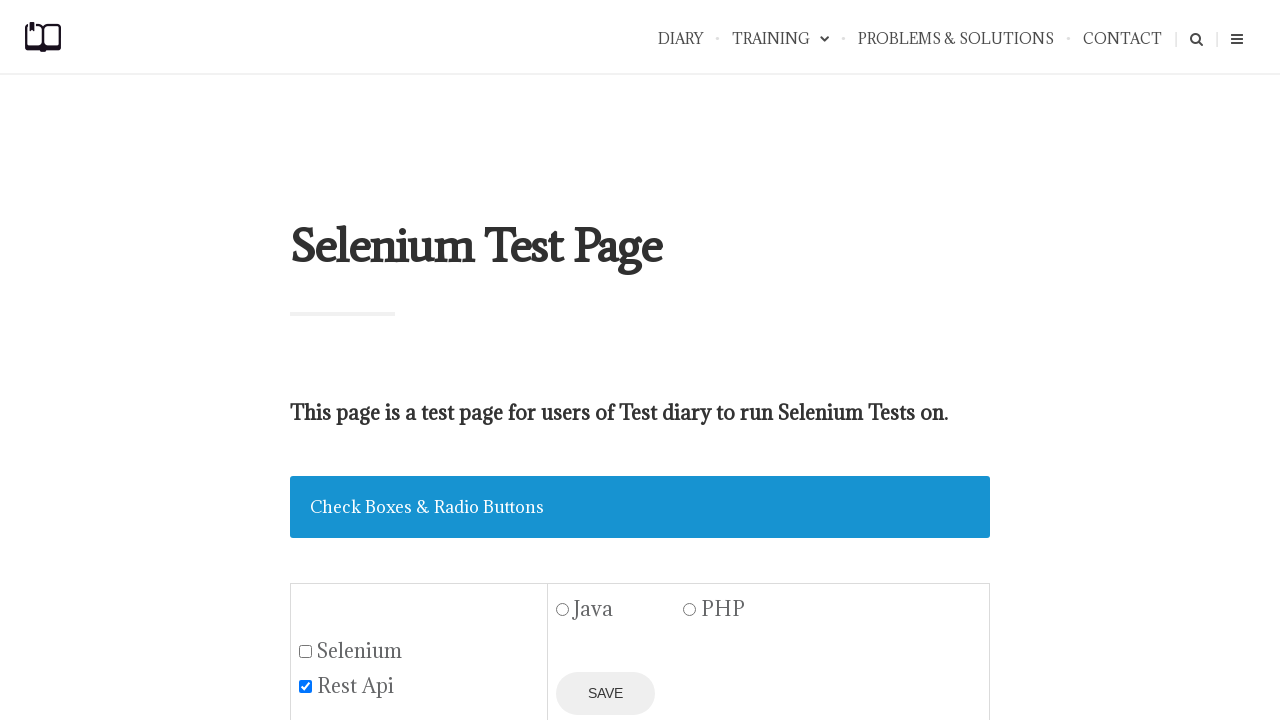

Verified save button is visible
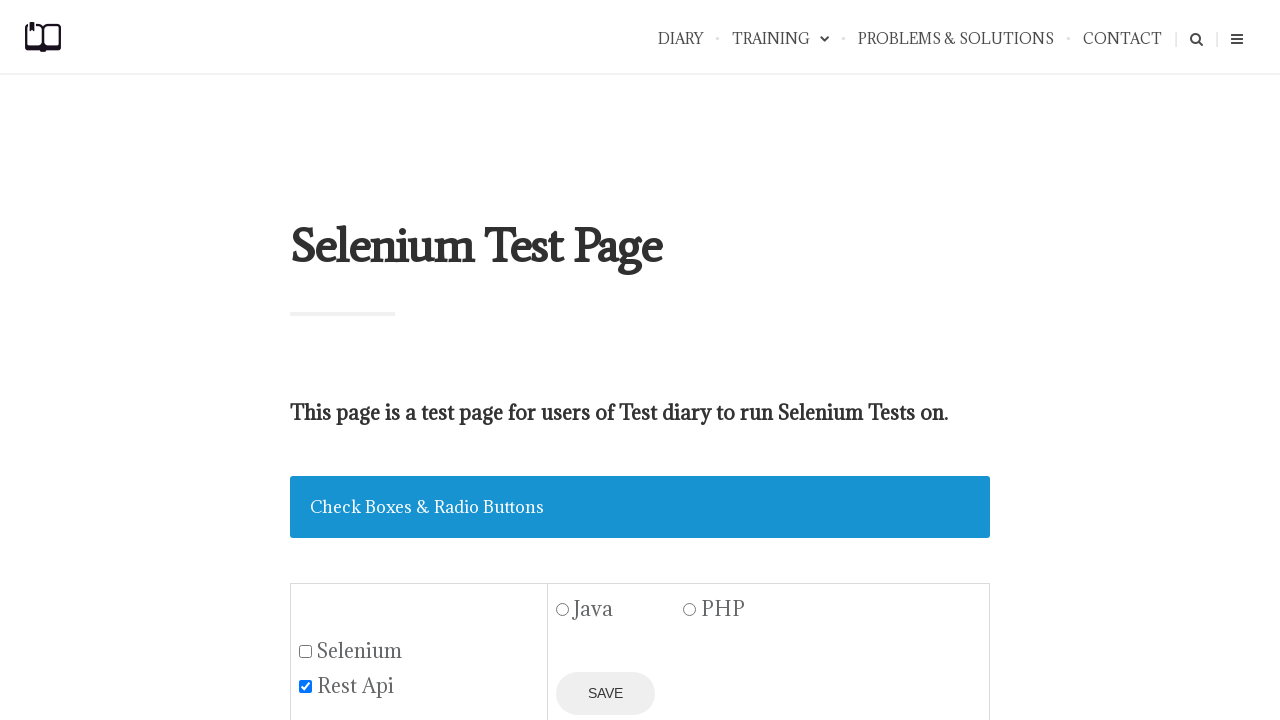

Verified save button is disabled
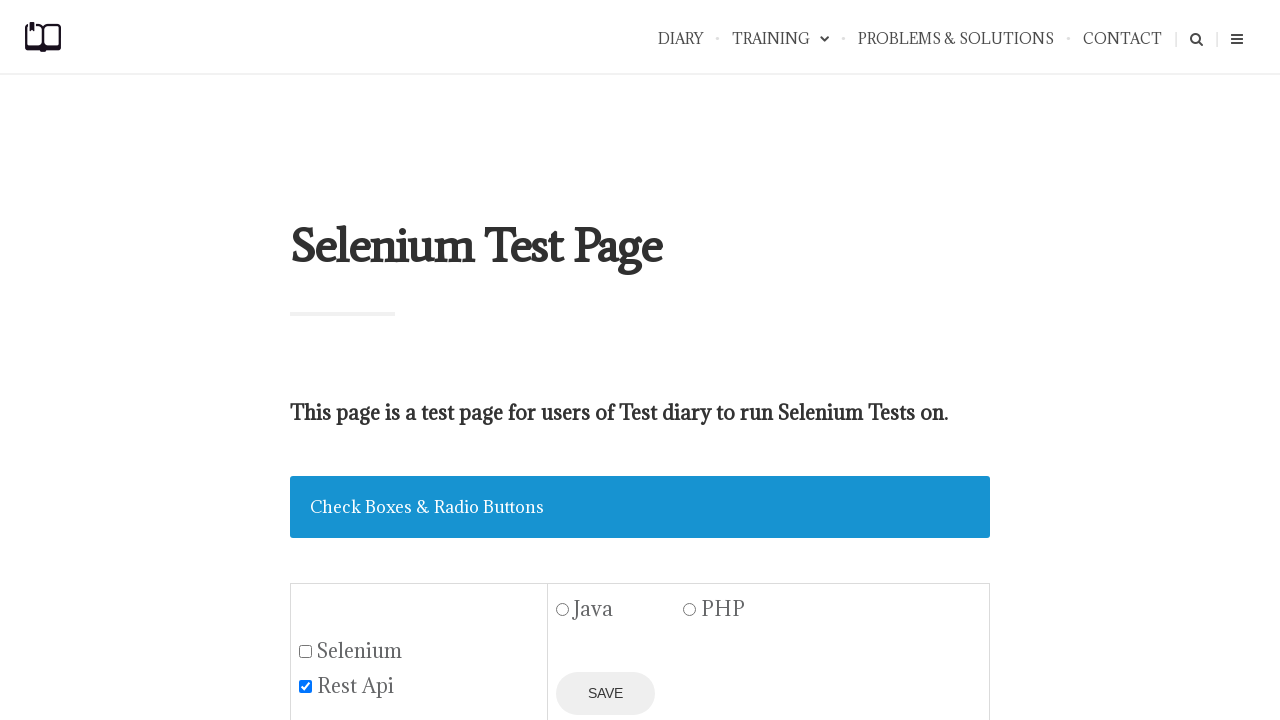

Clicked PHP radio button at (690, 610) on #php1
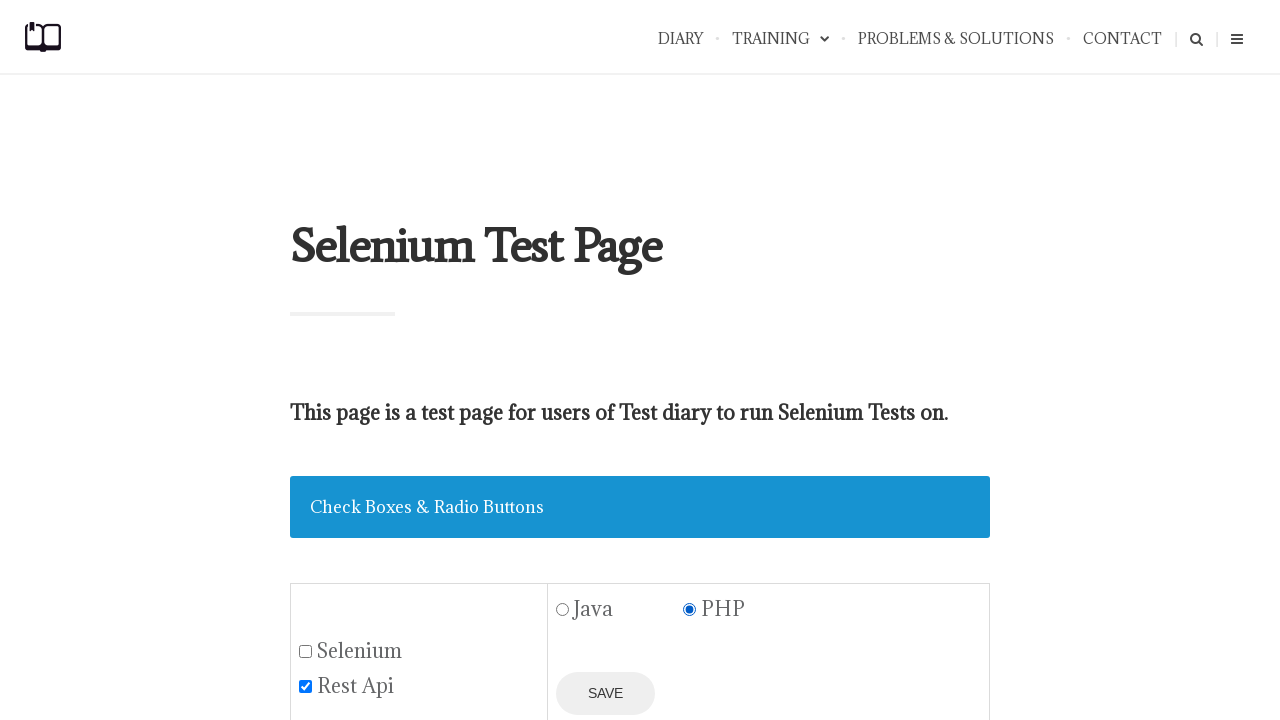

Verified save button is disabled after selecting PHP
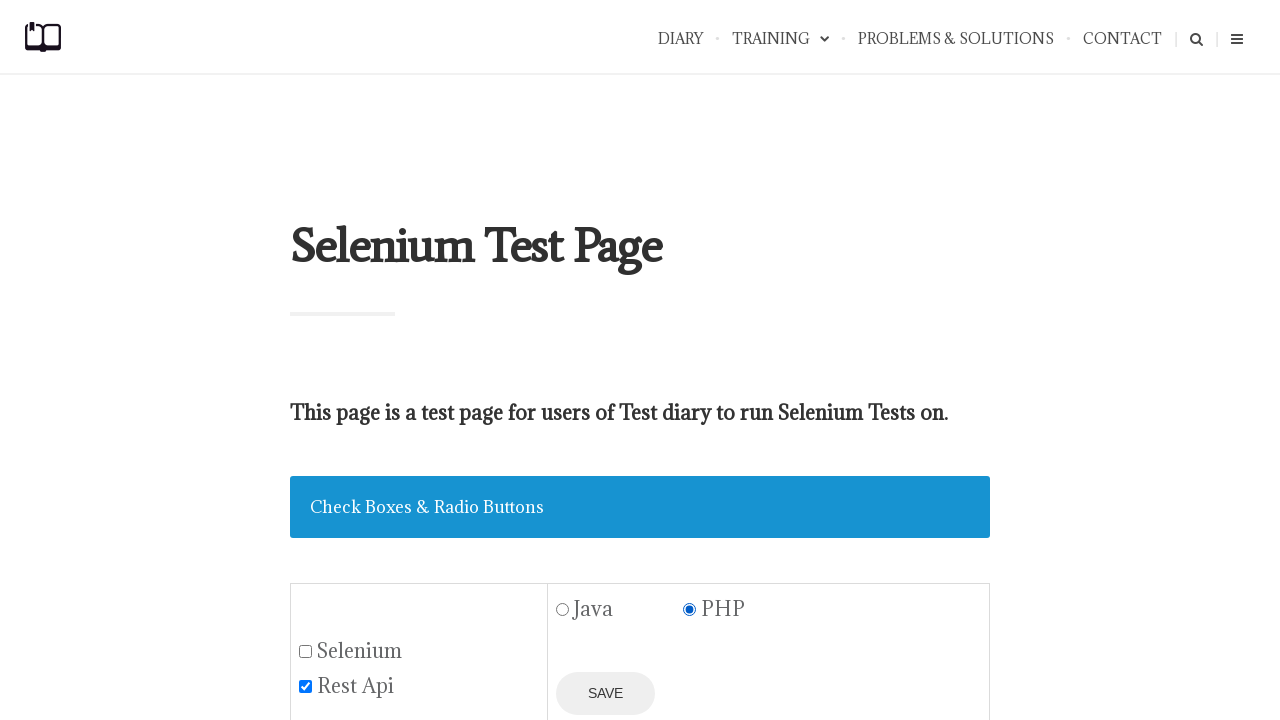

Selected 'Red Shirt' from Shirts dropdown on #Shirts
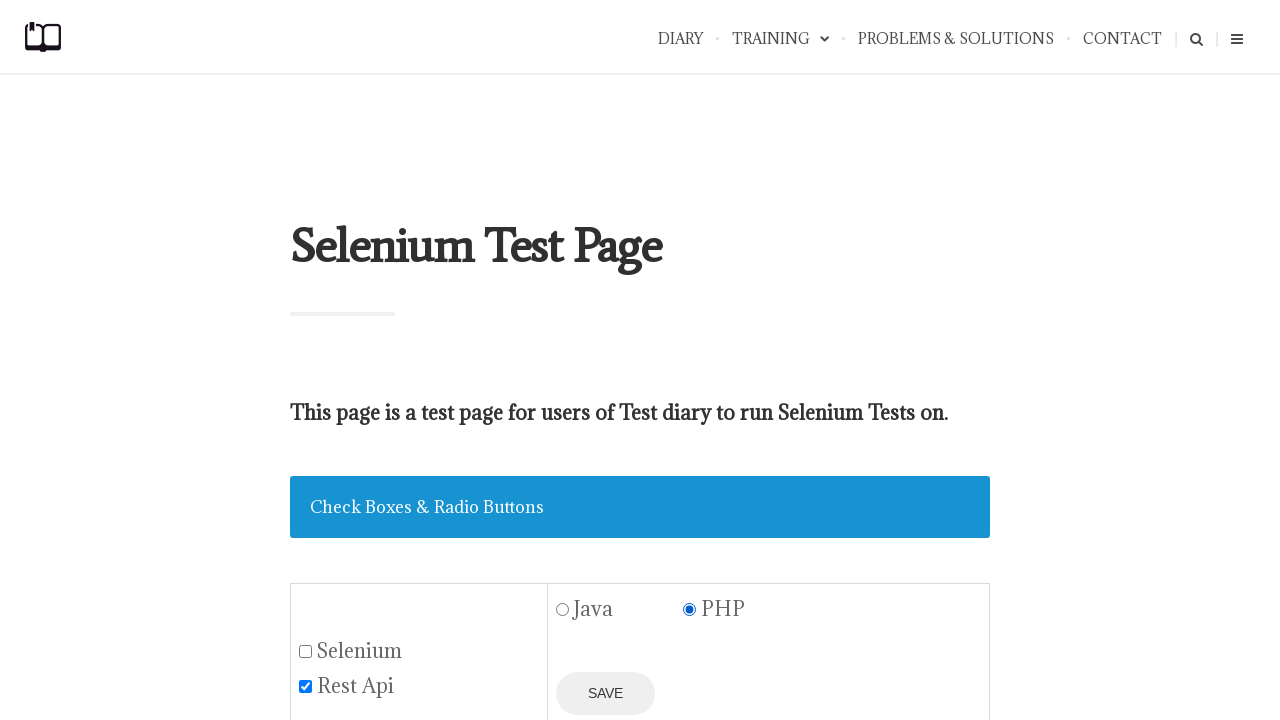

Selected 'RedSkirt' from Skirts dropdown on #Skirts
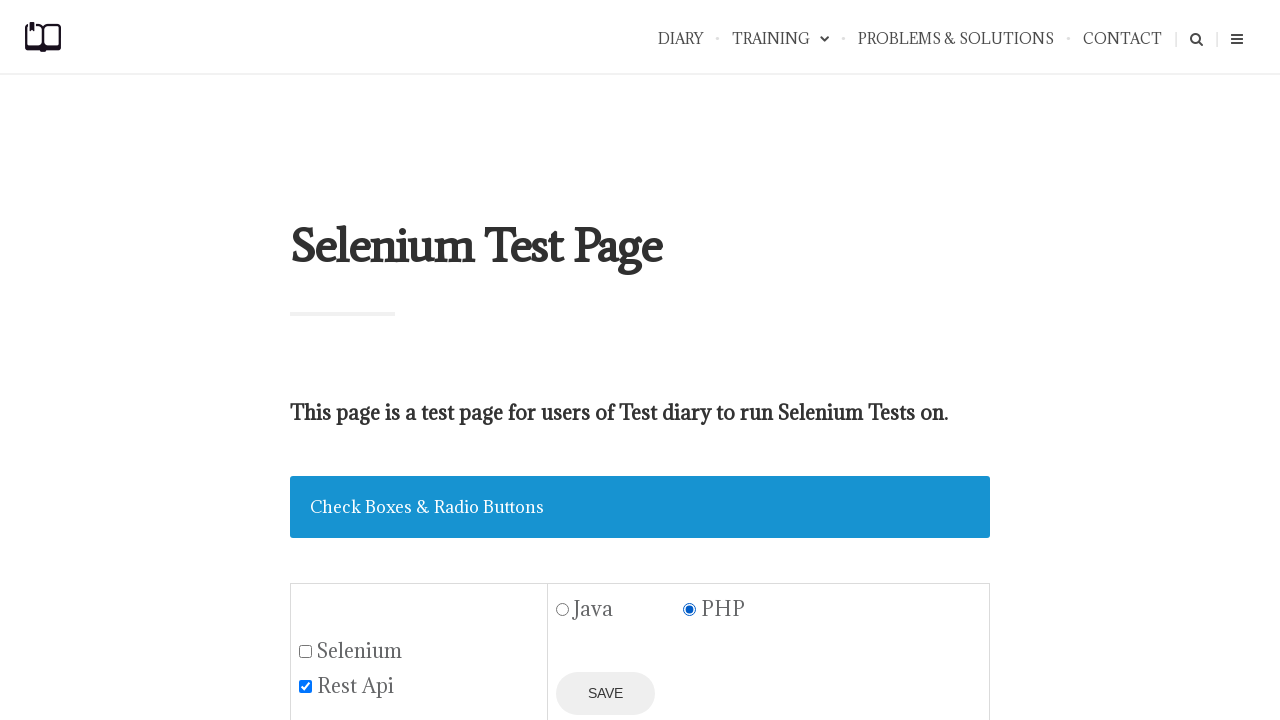

Retrieved all table cell contents from test table
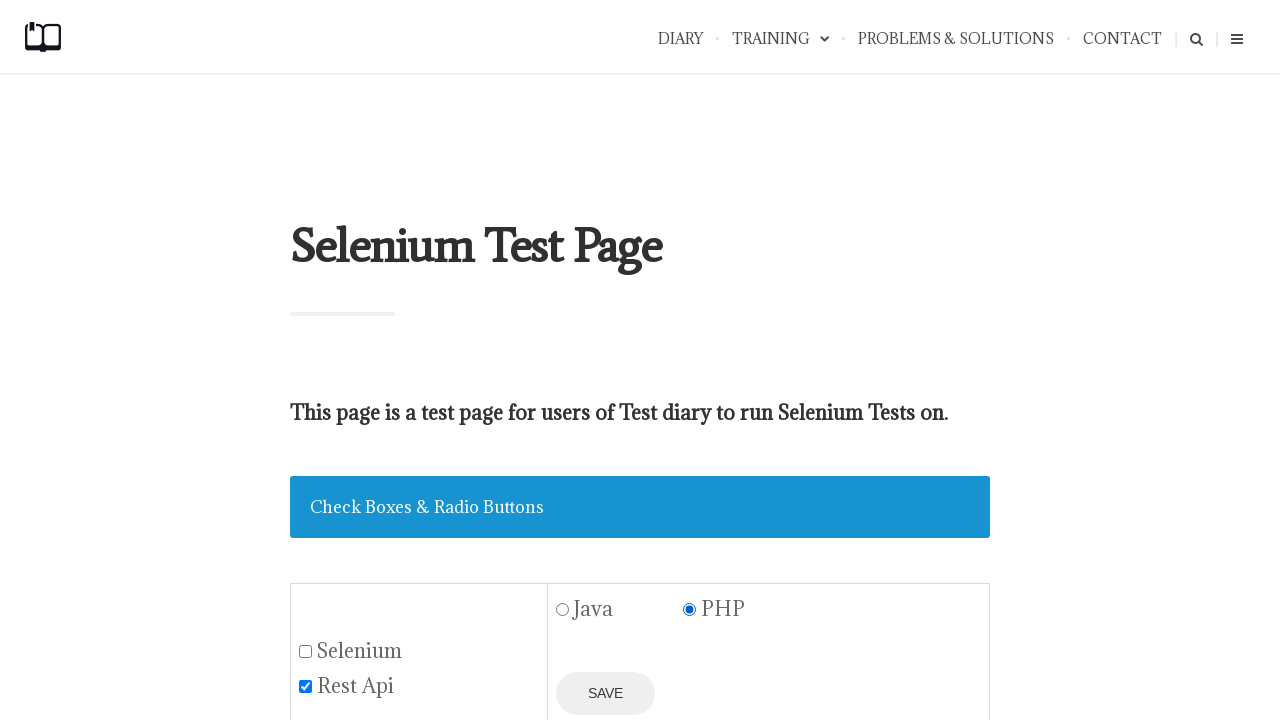

Waited for iframe element #testpagelink to load
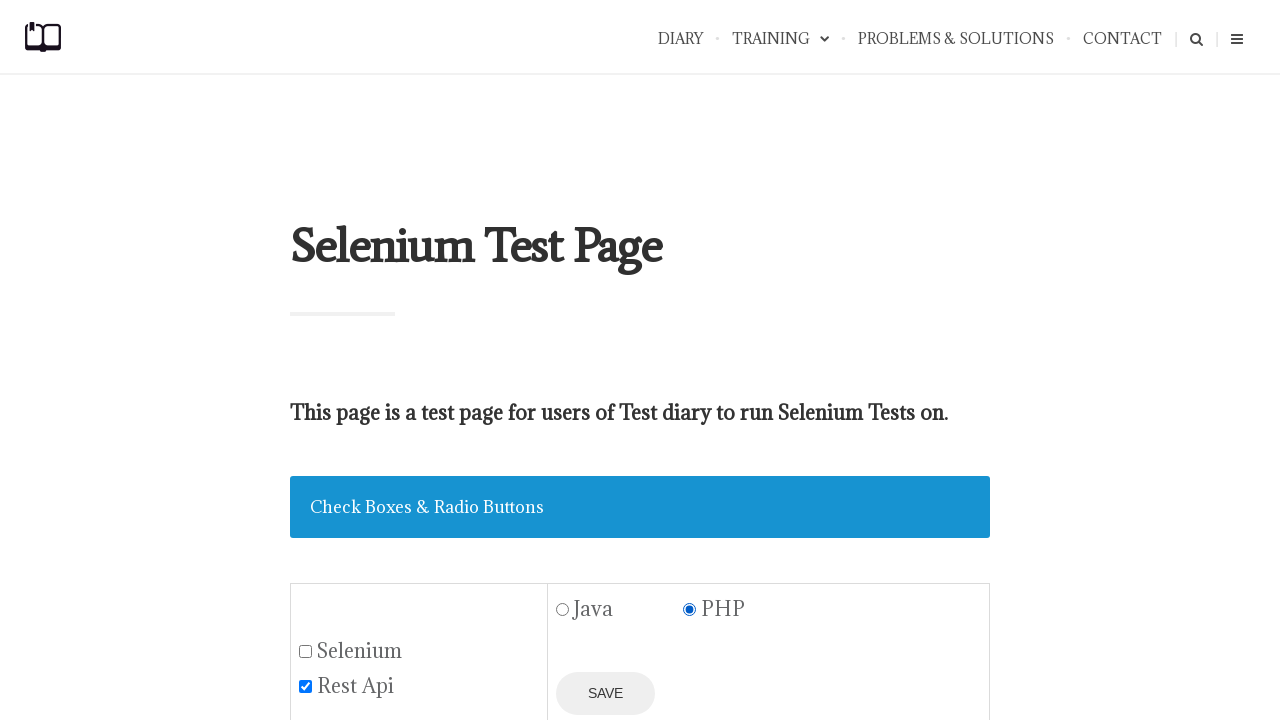

Retrieved text content from iframe element
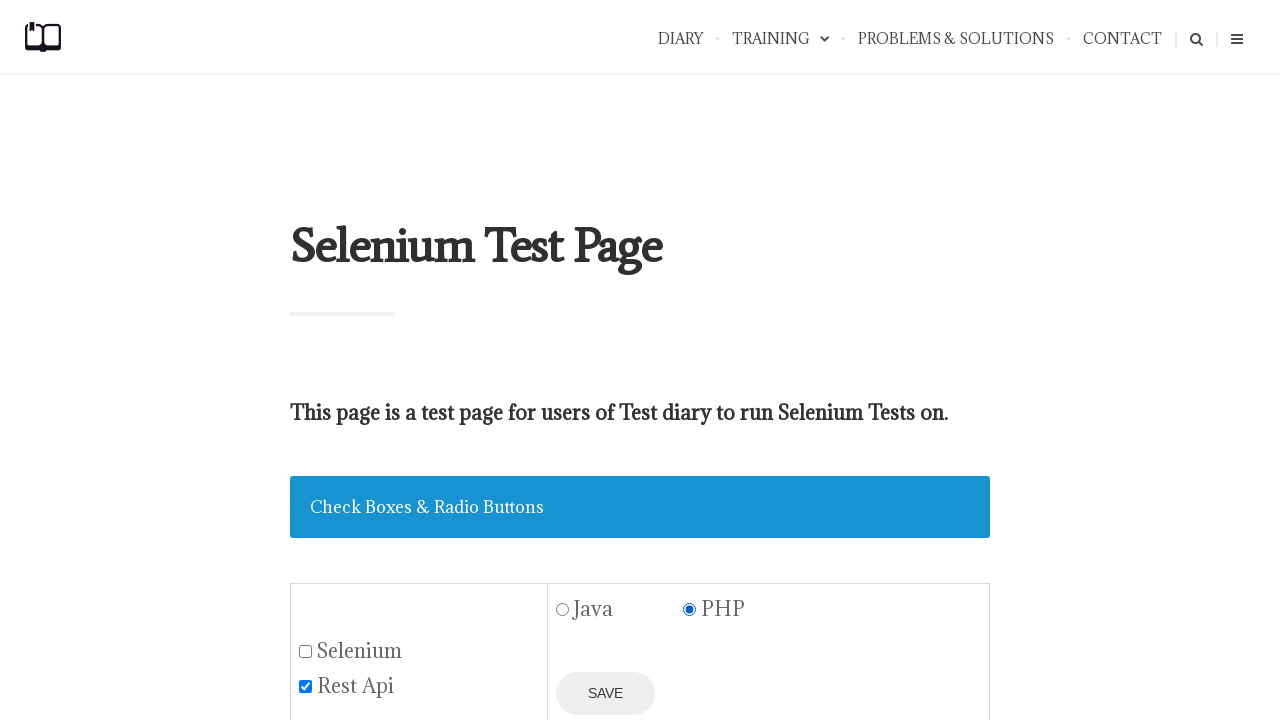

Verified iframe text matches 'My frame text'
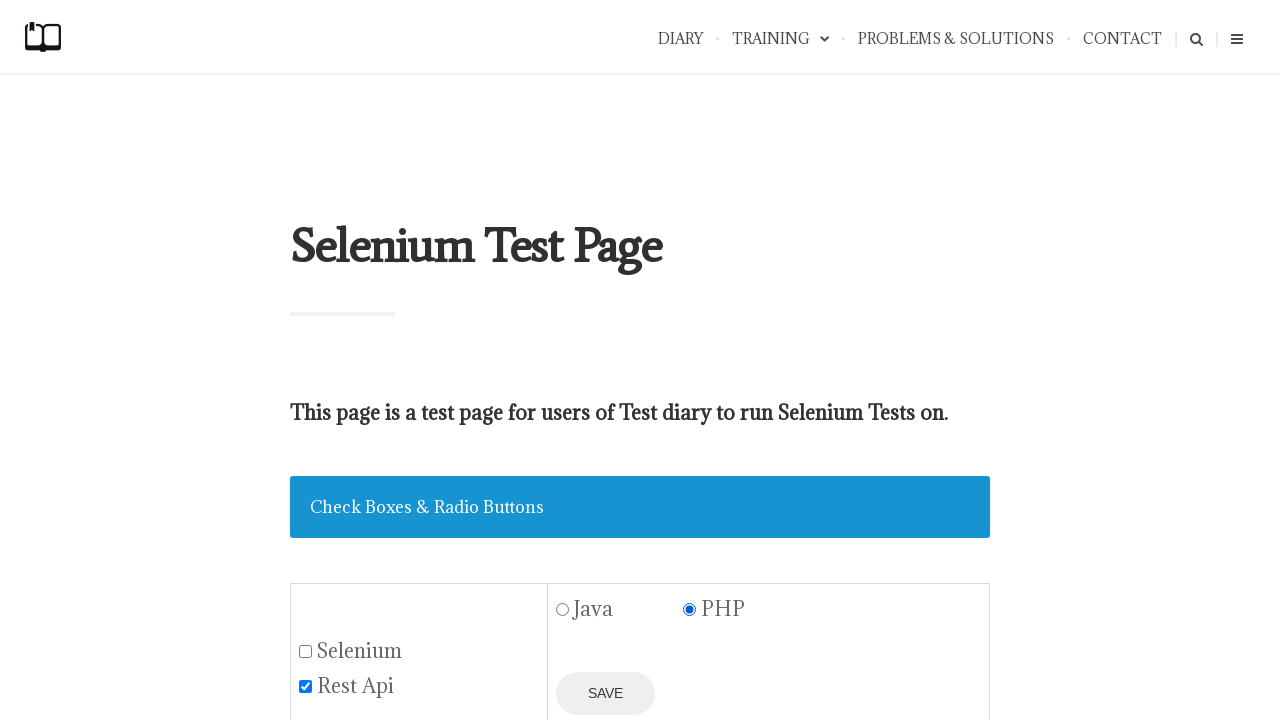

Located link with text 'Open page in the same window'
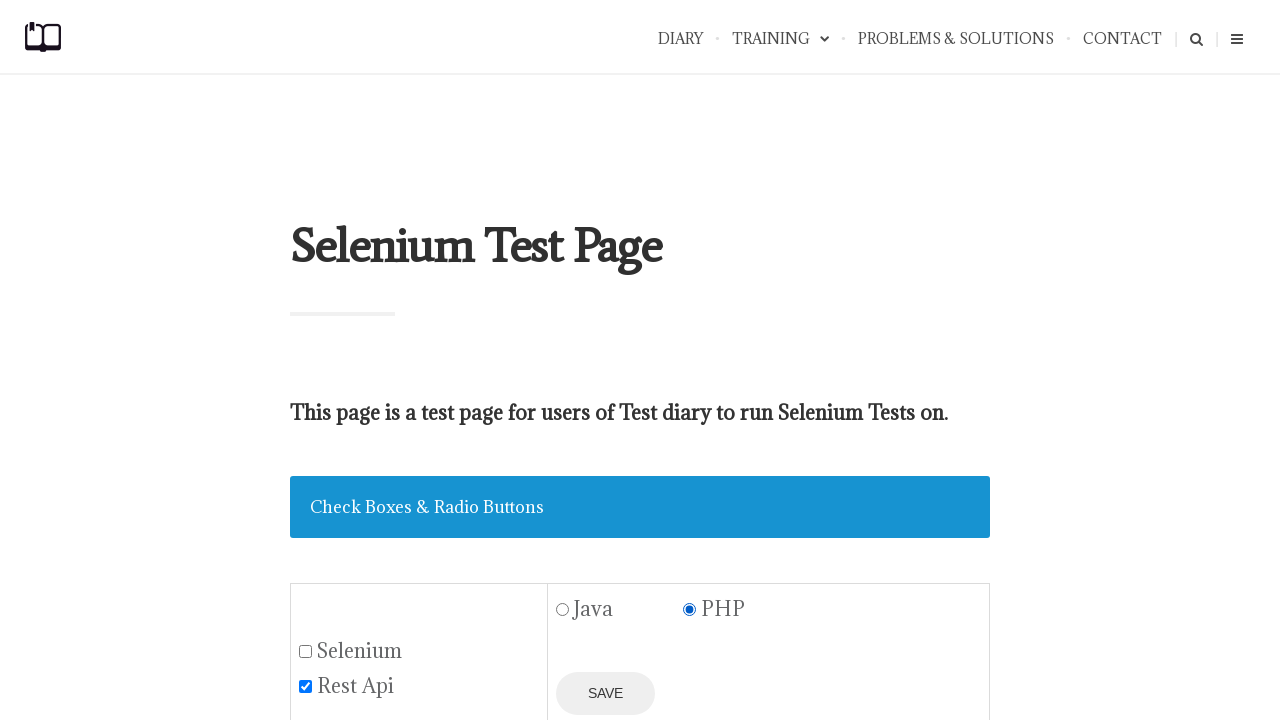

Scrolled link into view
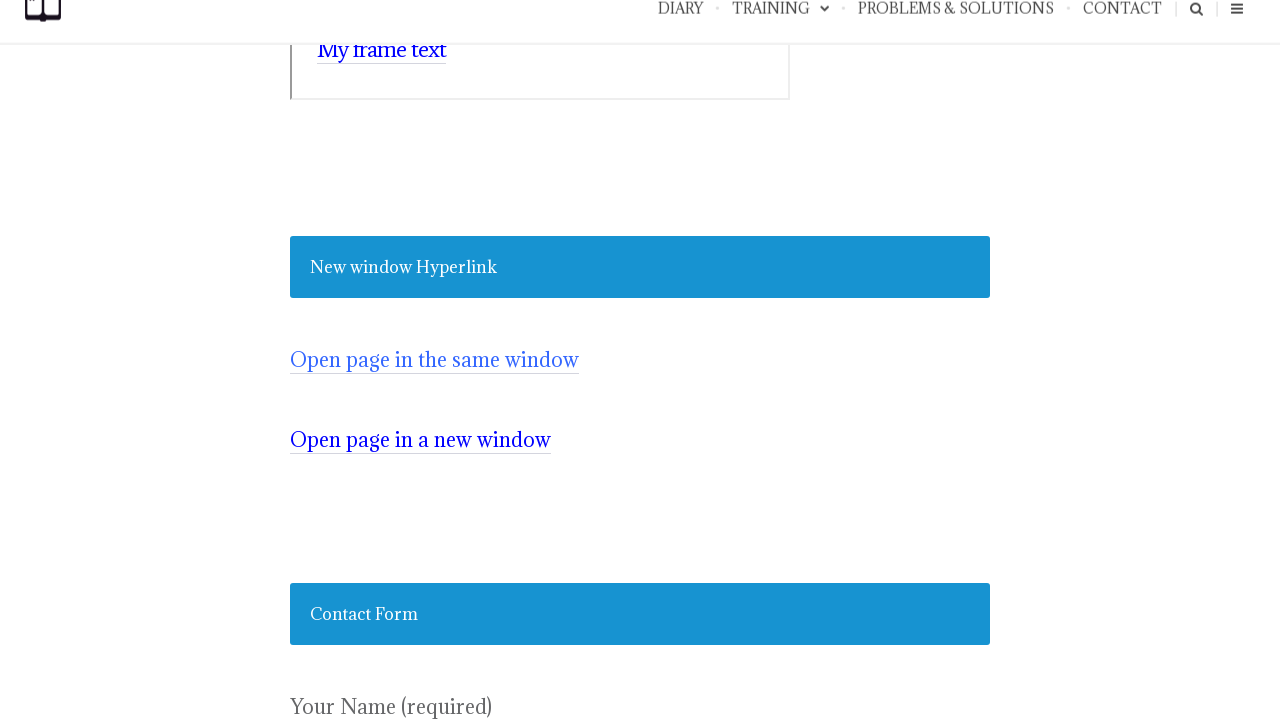

Clicked link to open page in same window at (434, 360) on a:text('Open page in the same window')
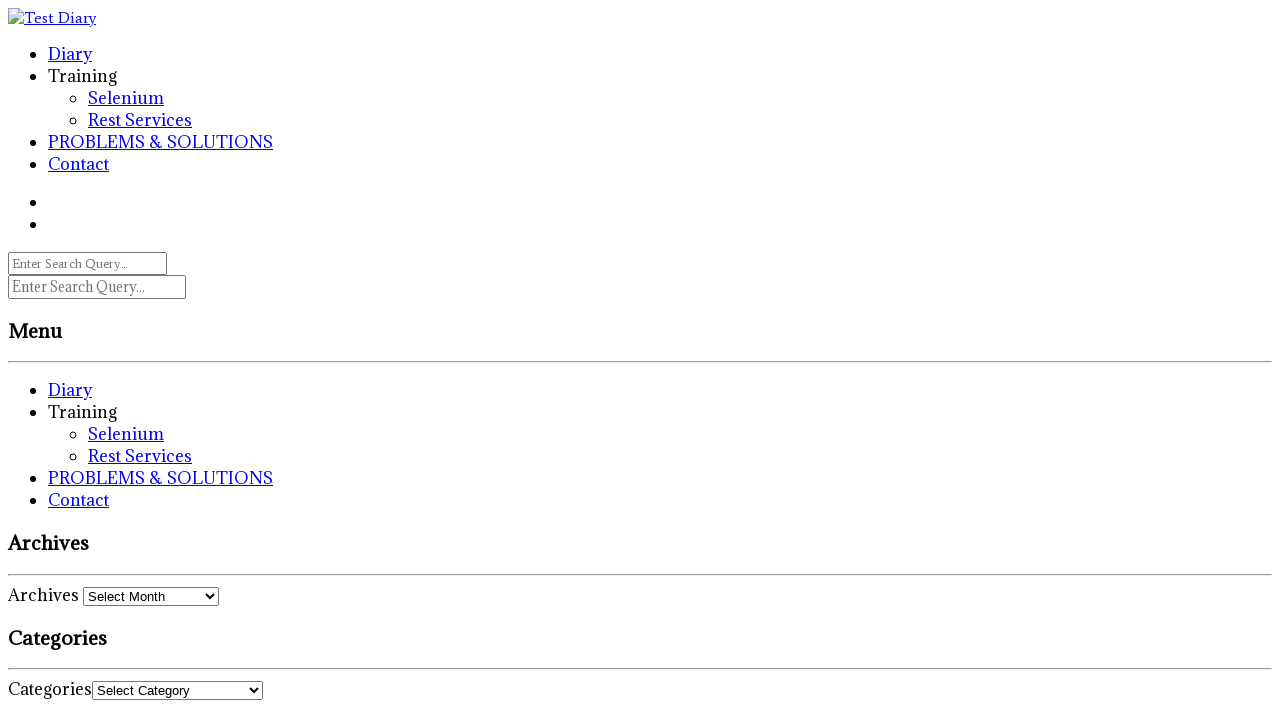

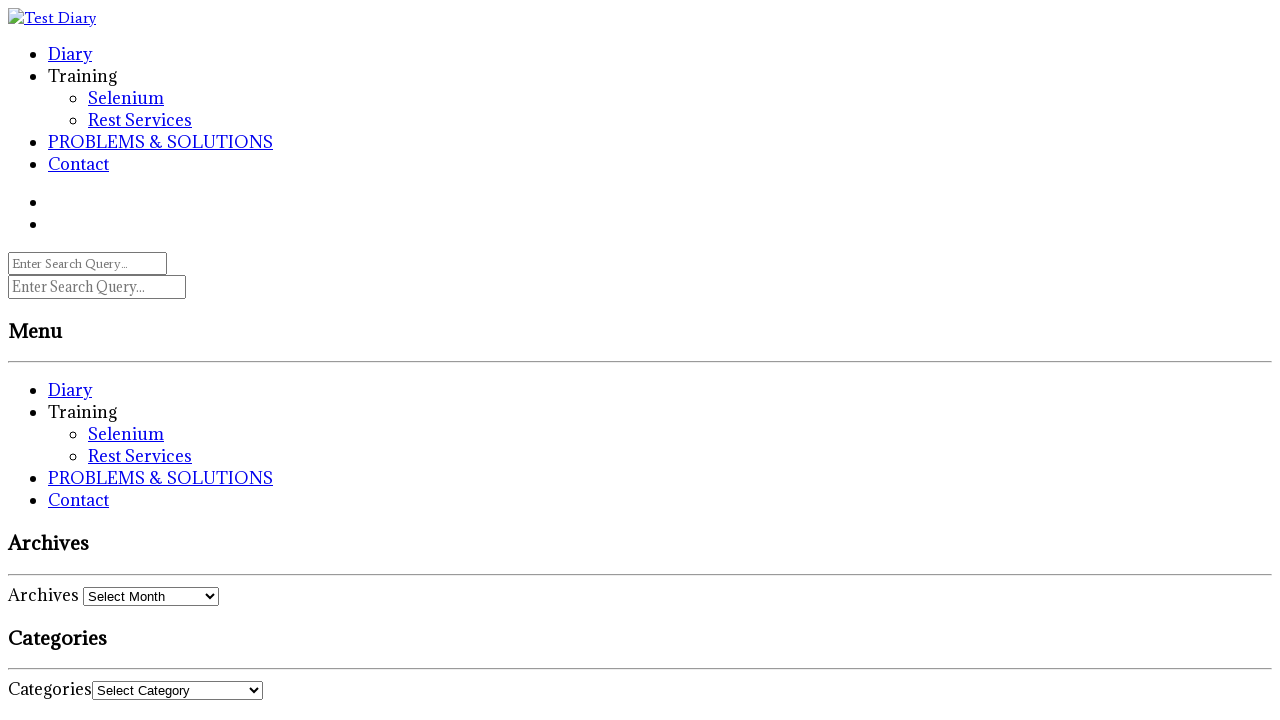